Tests the Netflix homepage email signup flow by entering an email address and clicking the get started button

Starting URL: https://www.netflix.com

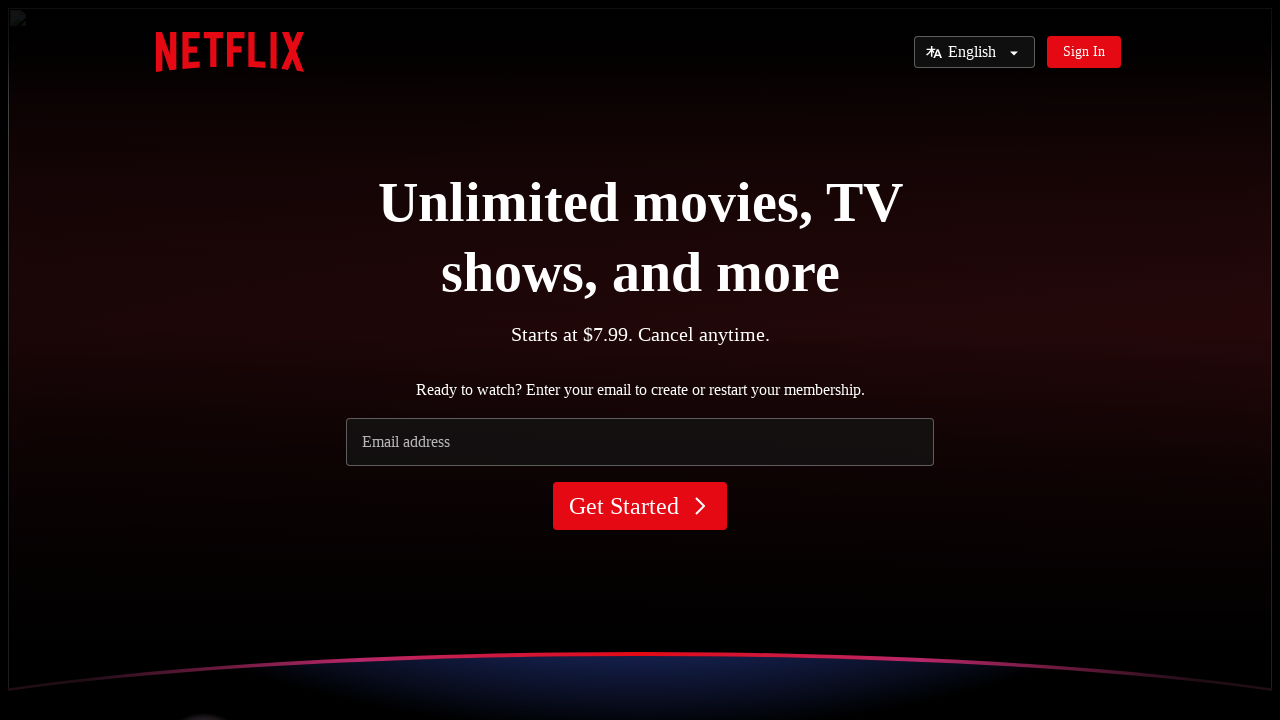

Filled email field with 'moviefan2024@example.com' on input[name='email']
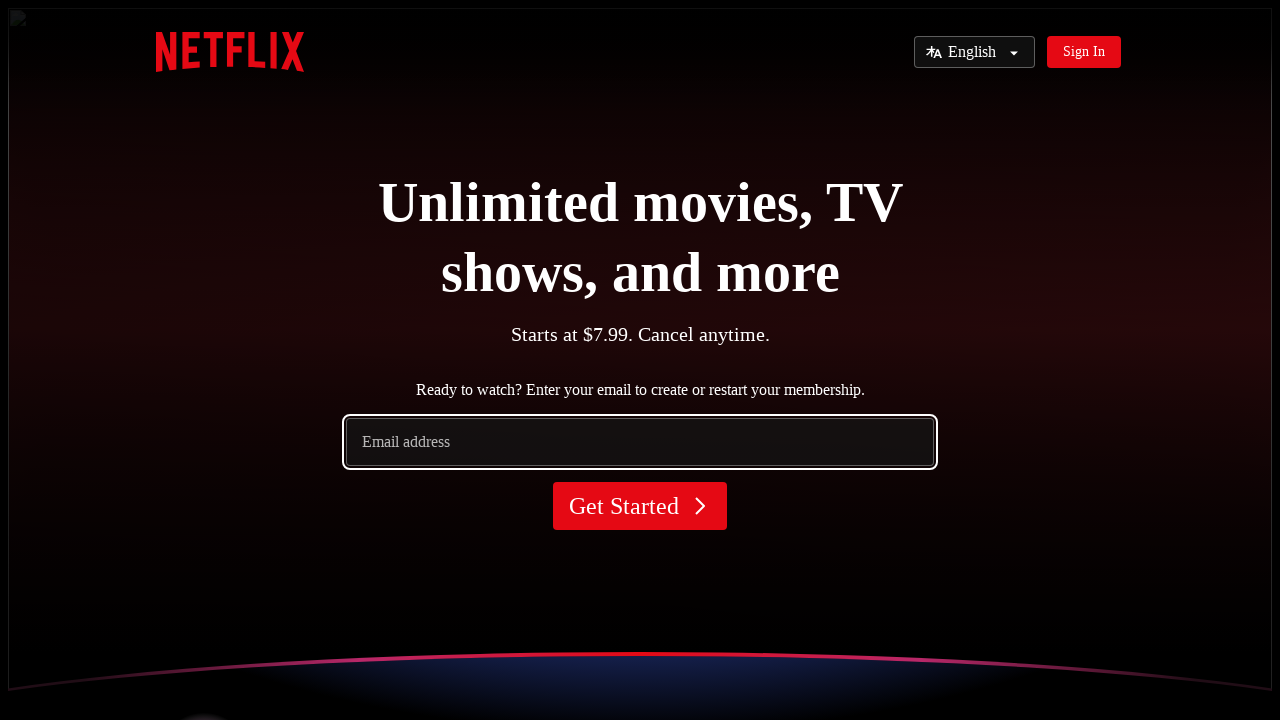

Clicked the get started button at (640, 506) on button
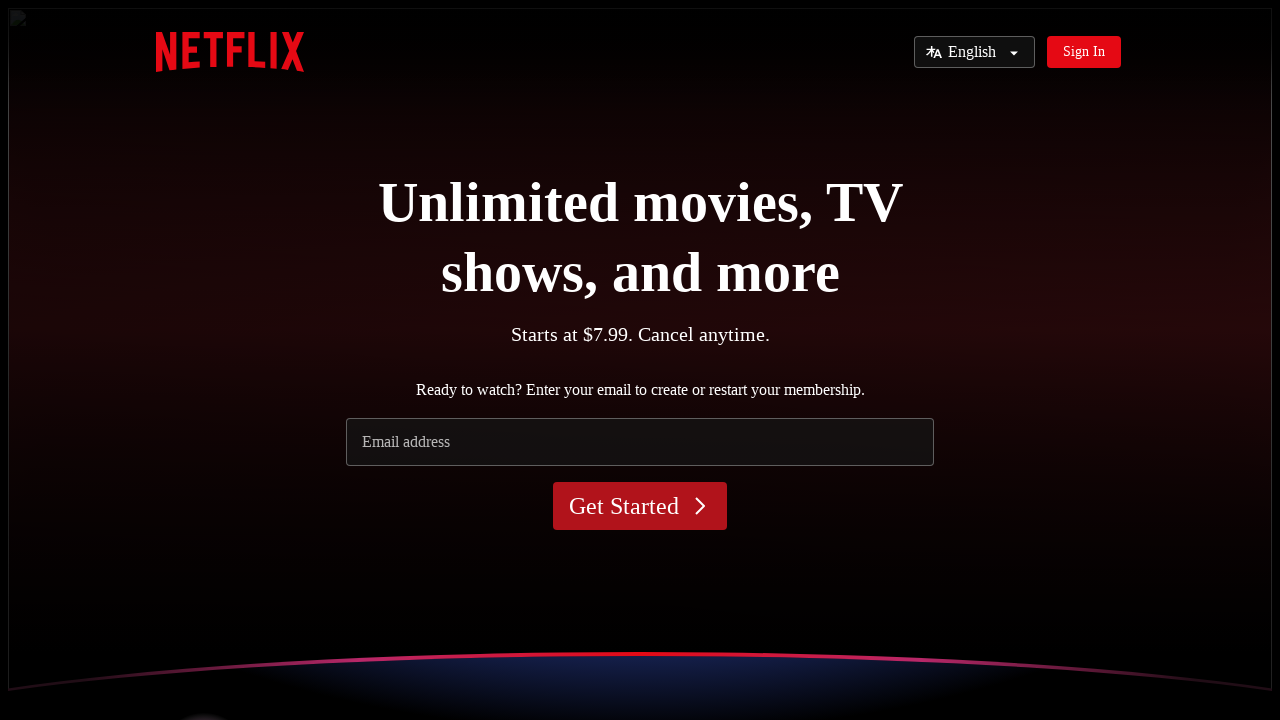

Netflix homepage email signup flow completed and page loaded
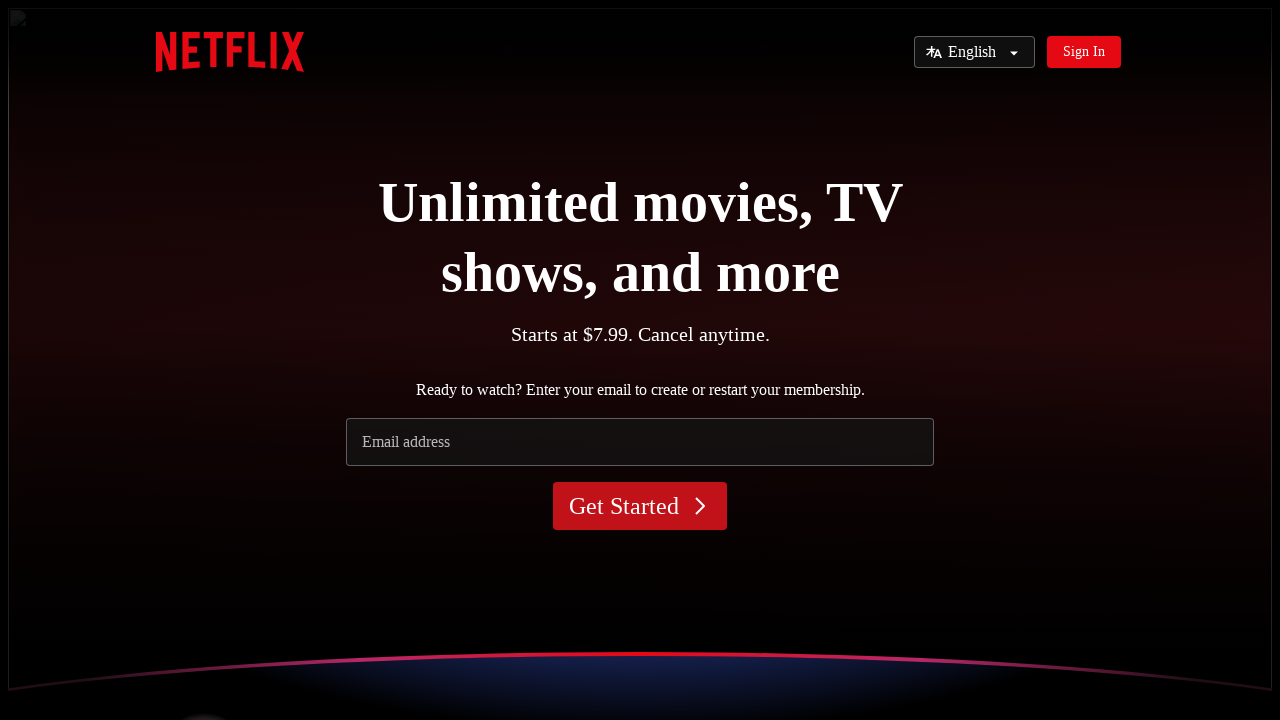

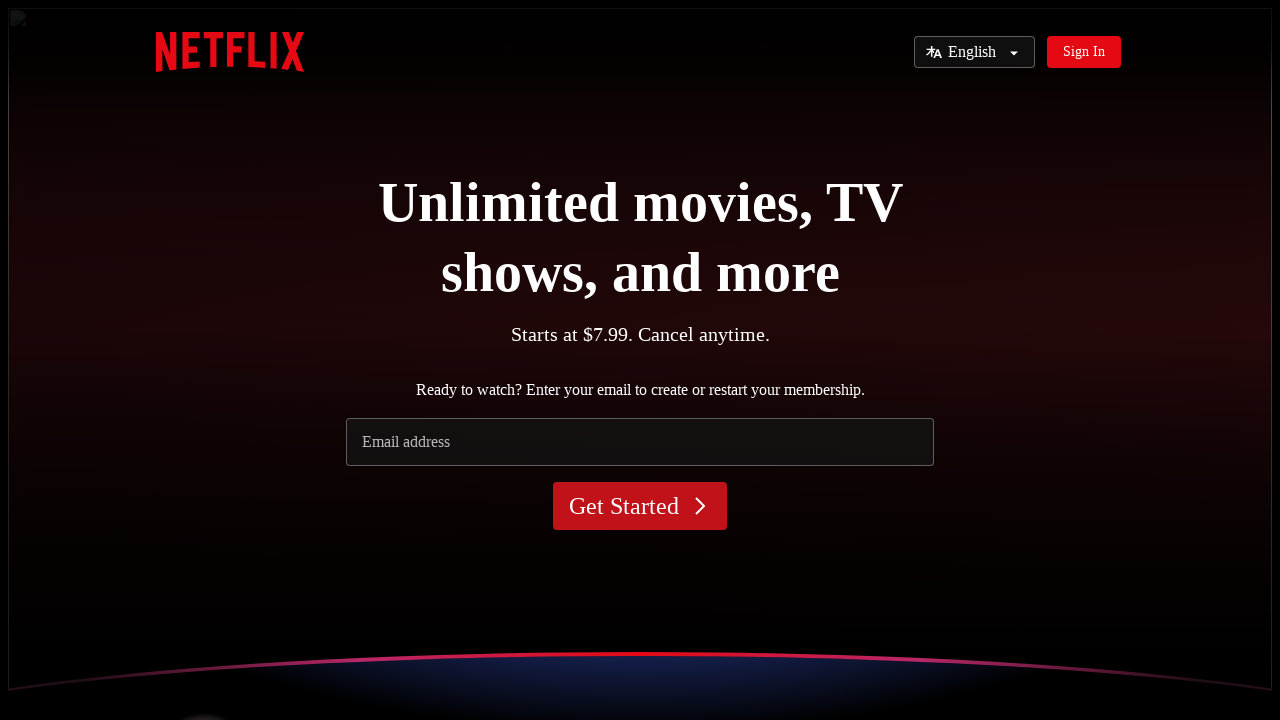